Tests the Python.org search functionality by entering a search query and verifying that results are returned.

Starting URL: https://www.python.org

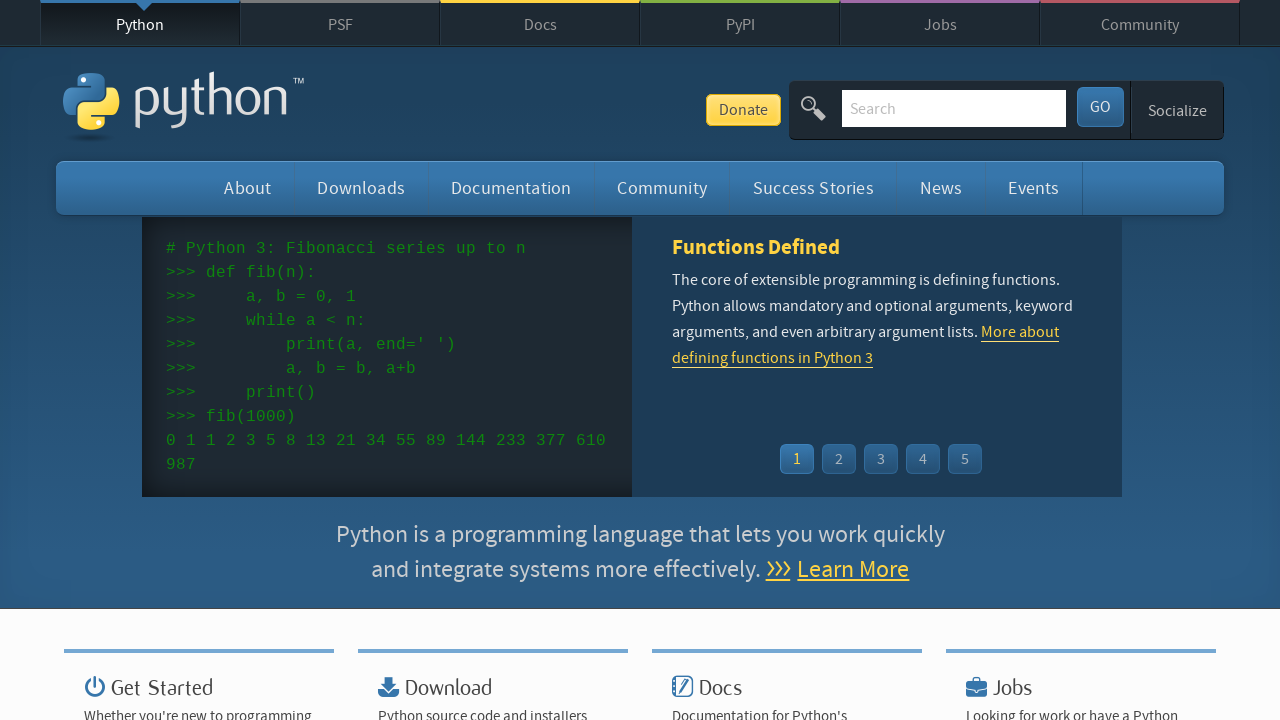

Verified 'Python' is in page title
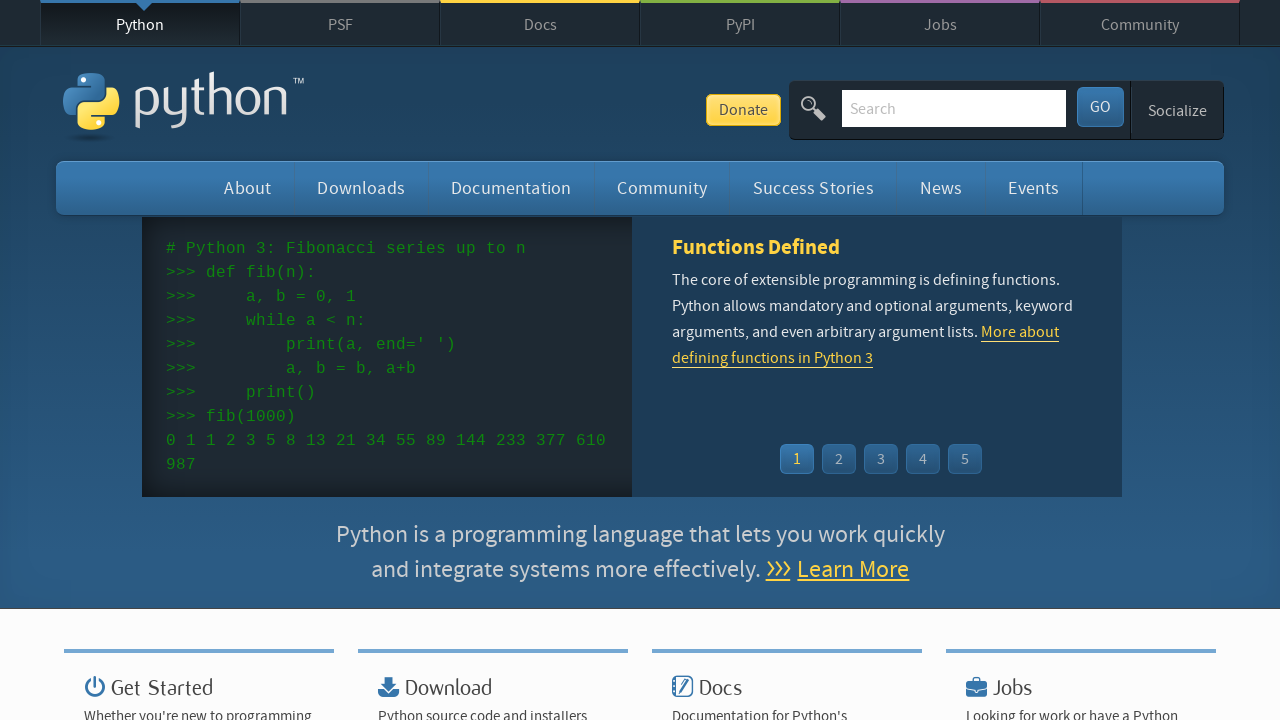

Cleared search box on input[name='q']
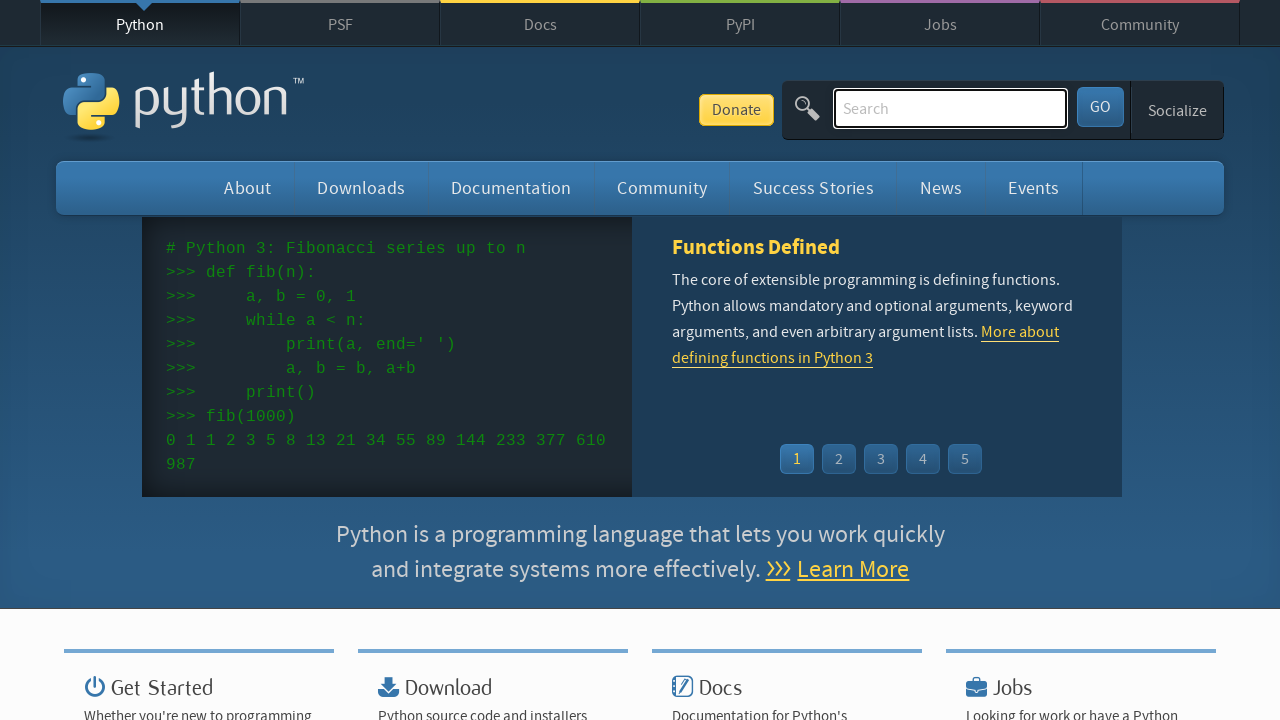

Filled search box with 'Python is Good' on input[name='q']
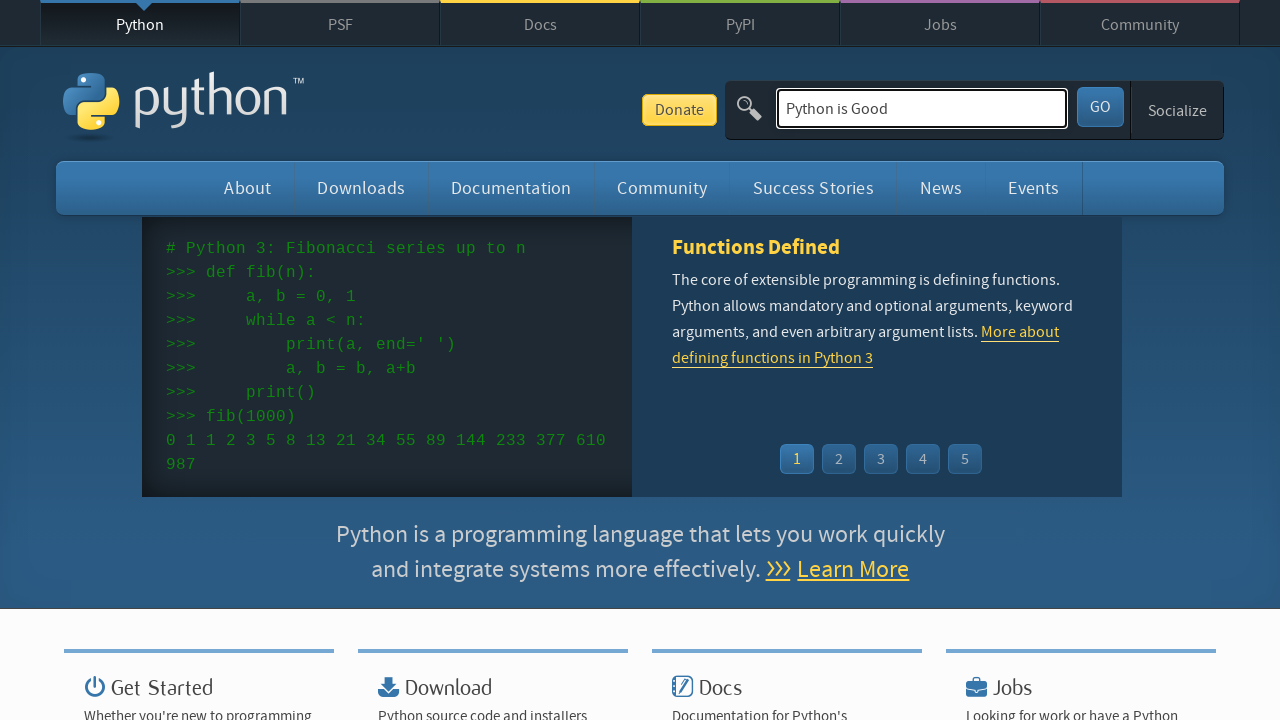

Pressed Enter to submit search query on input[name='q']
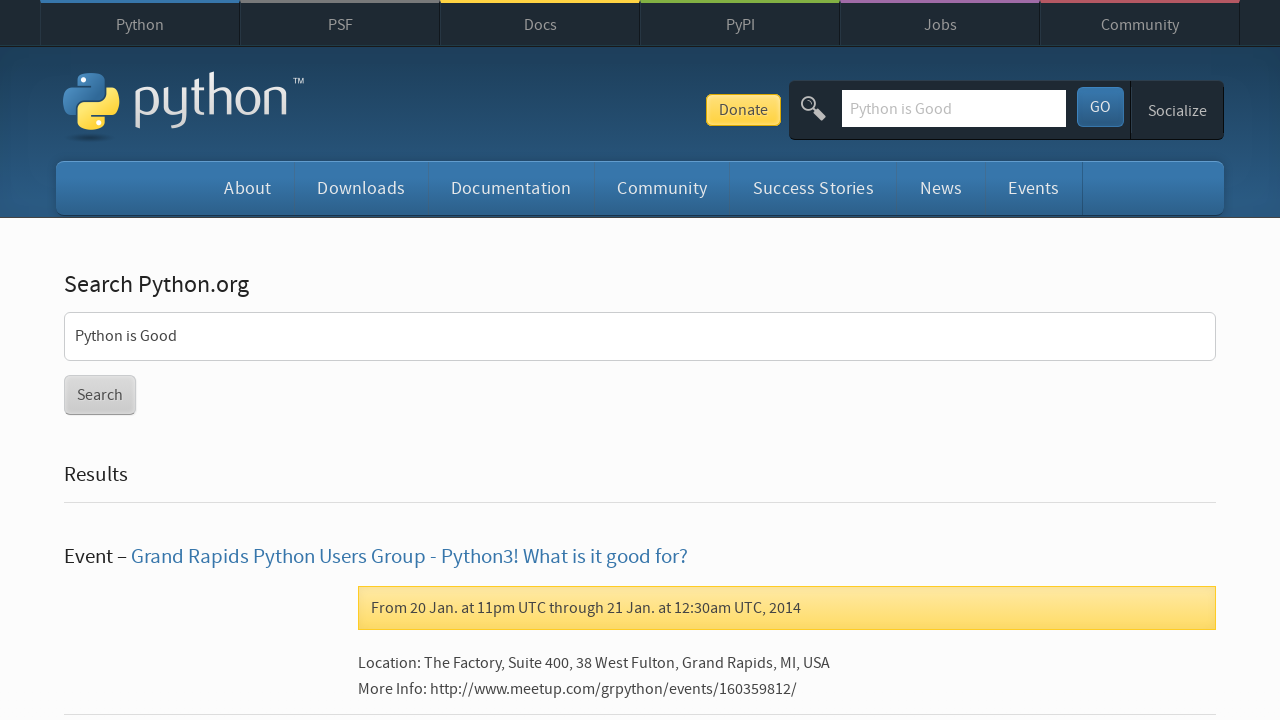

Waited for network idle load state
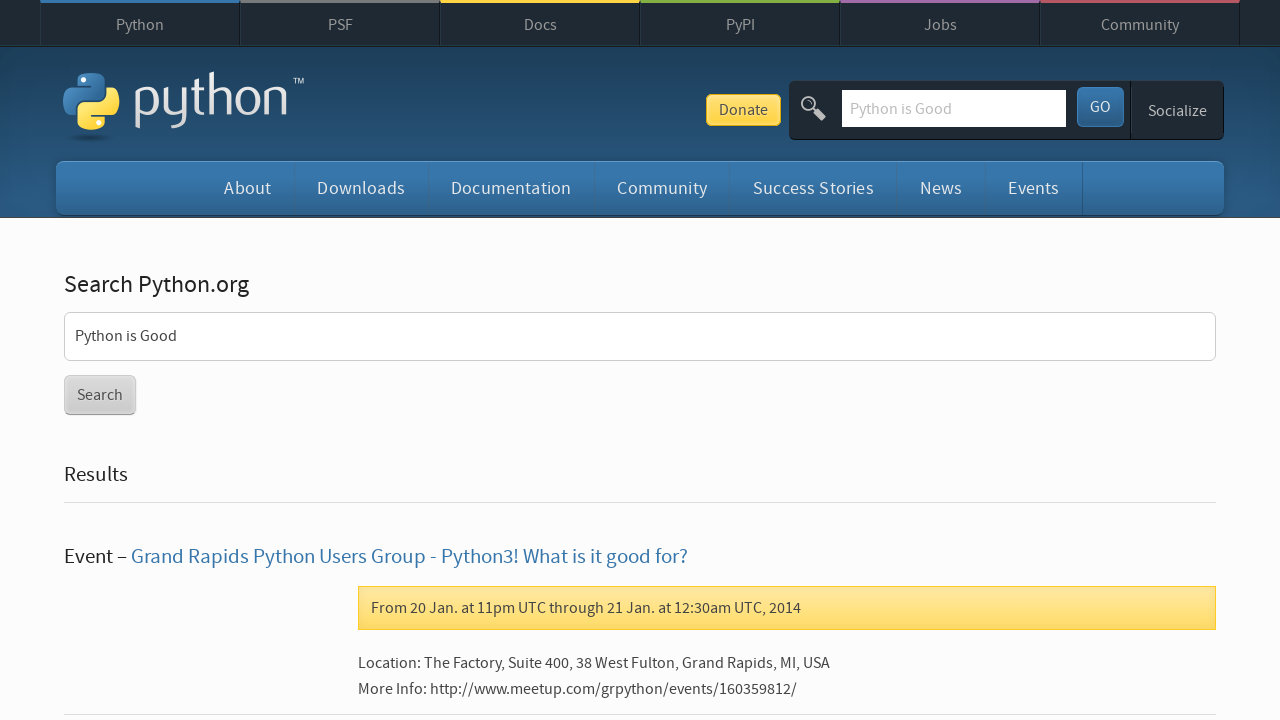

Verified search results were returned (no 'No results found' message)
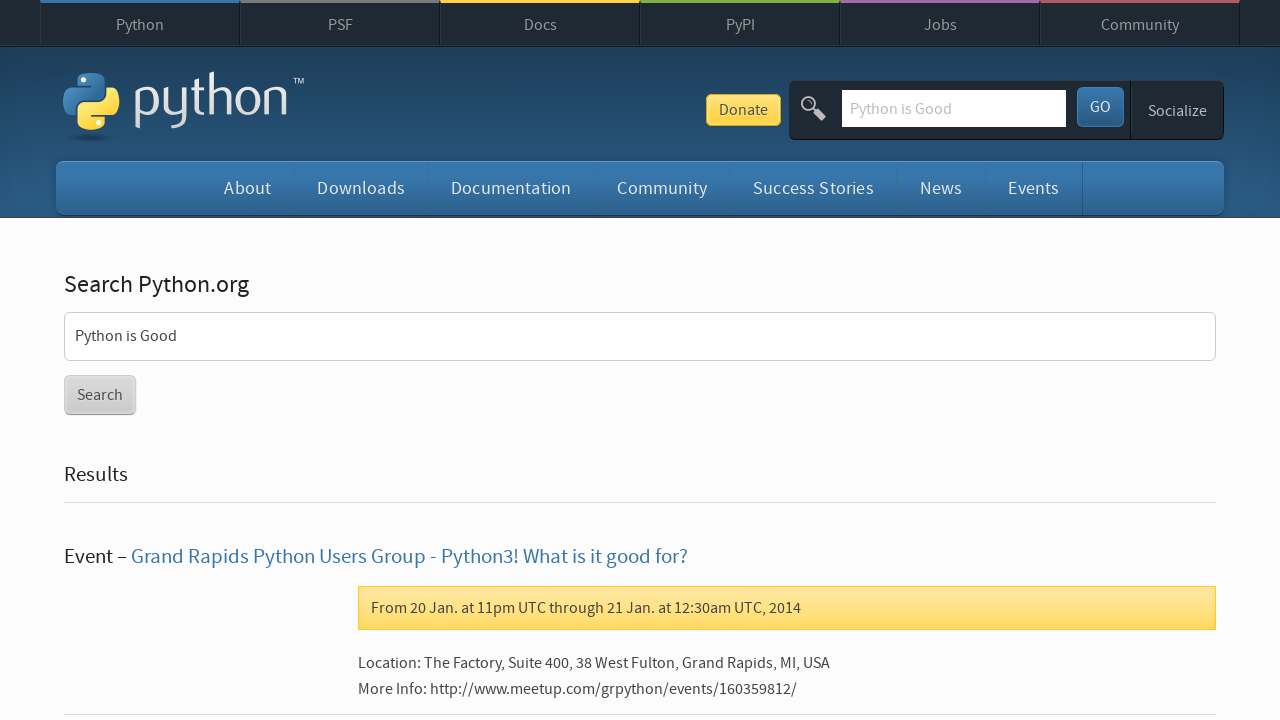

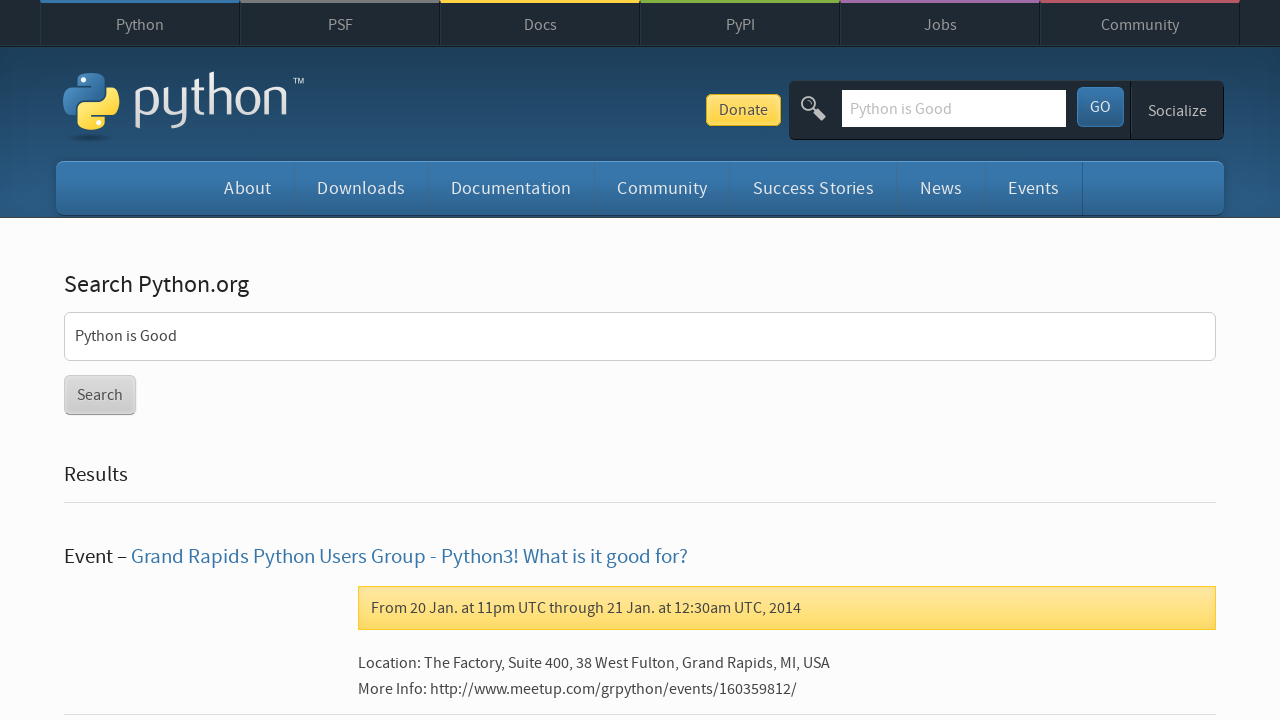